Tests mouse hover functionality by hovering over an element and clicking a reload link

Starting URL: https://codenboxautomationlab.com/practice/

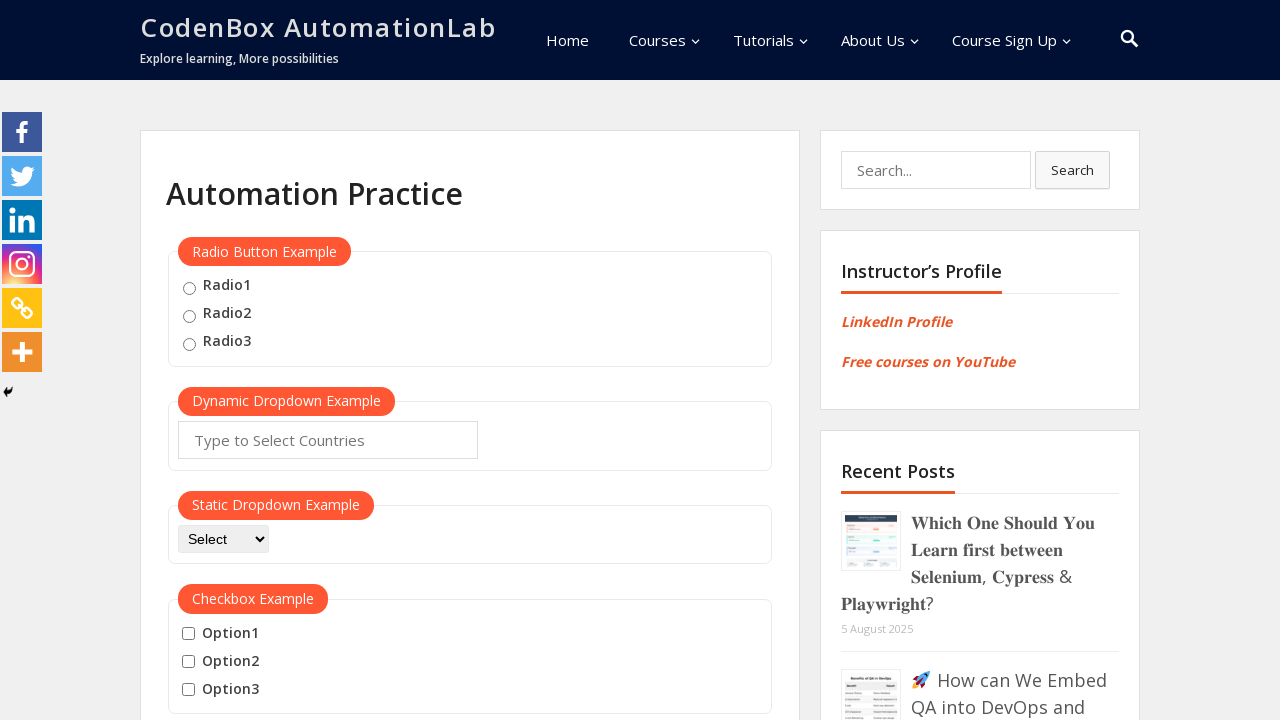

Scrolled page to mouse hover section
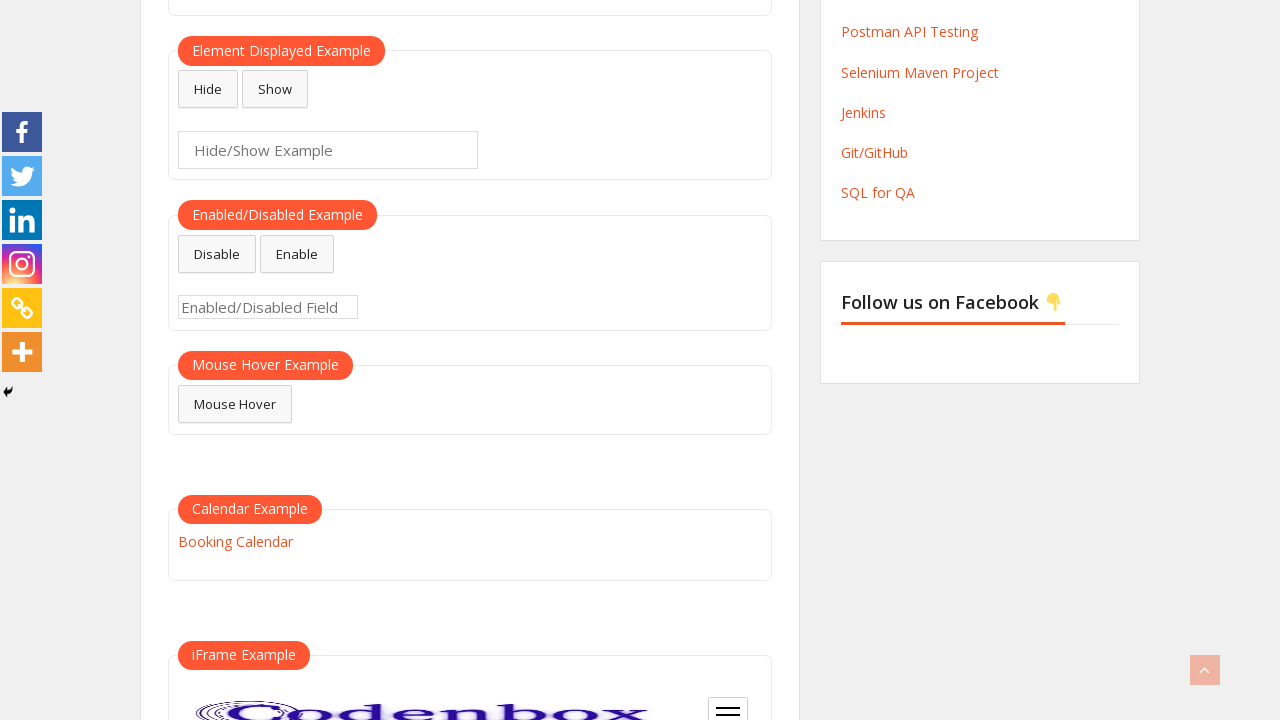

Hovered over mouse hover button element at (235, 404) on #mousehover
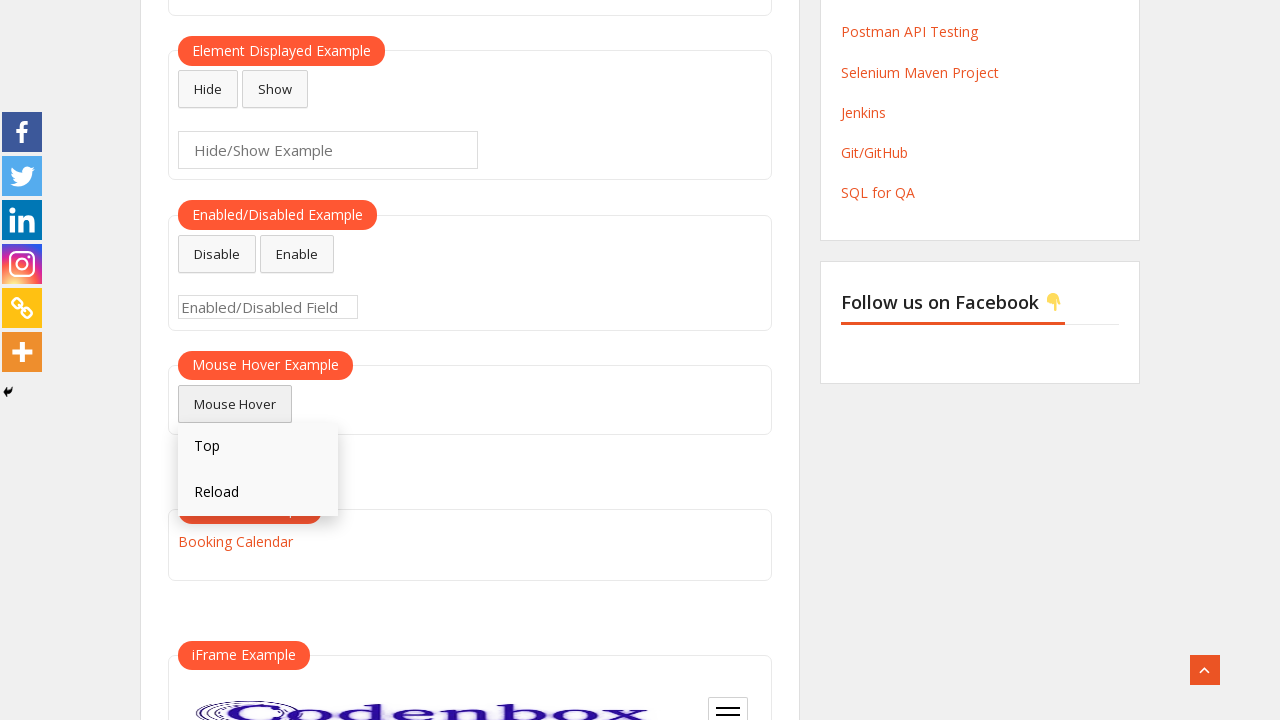

Clicked Reload link at (258, 493) on text=Reload
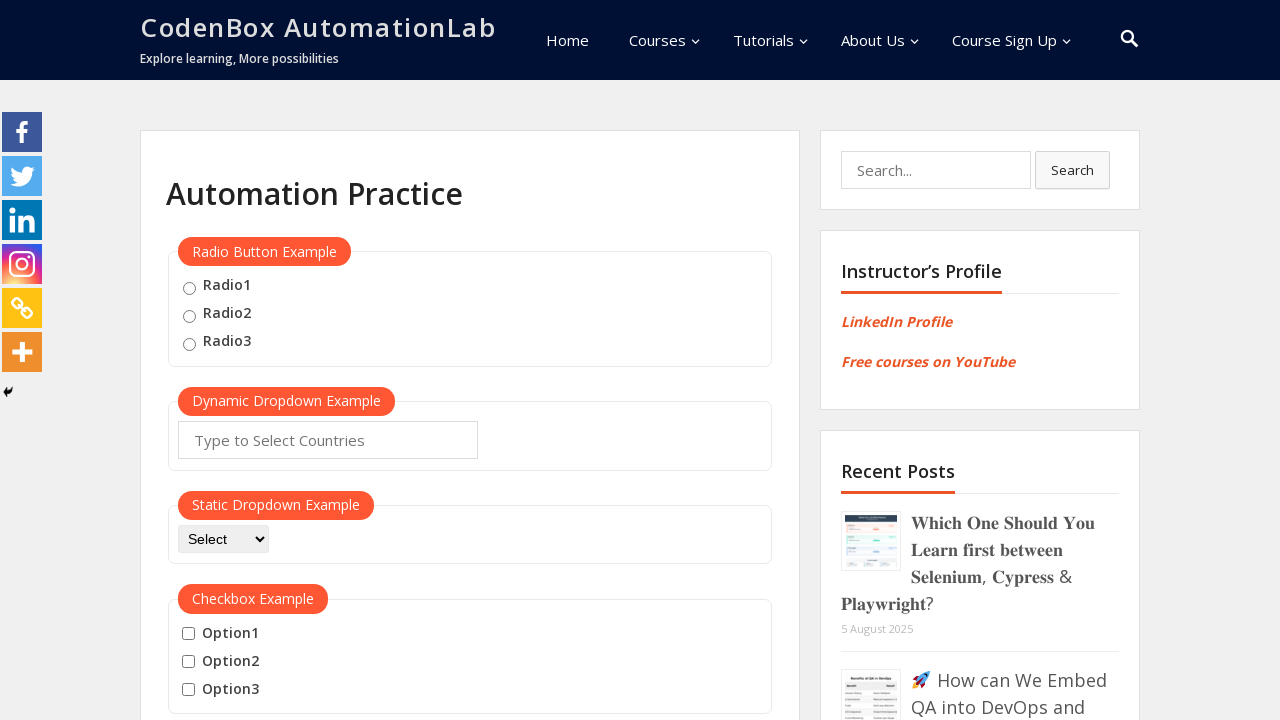

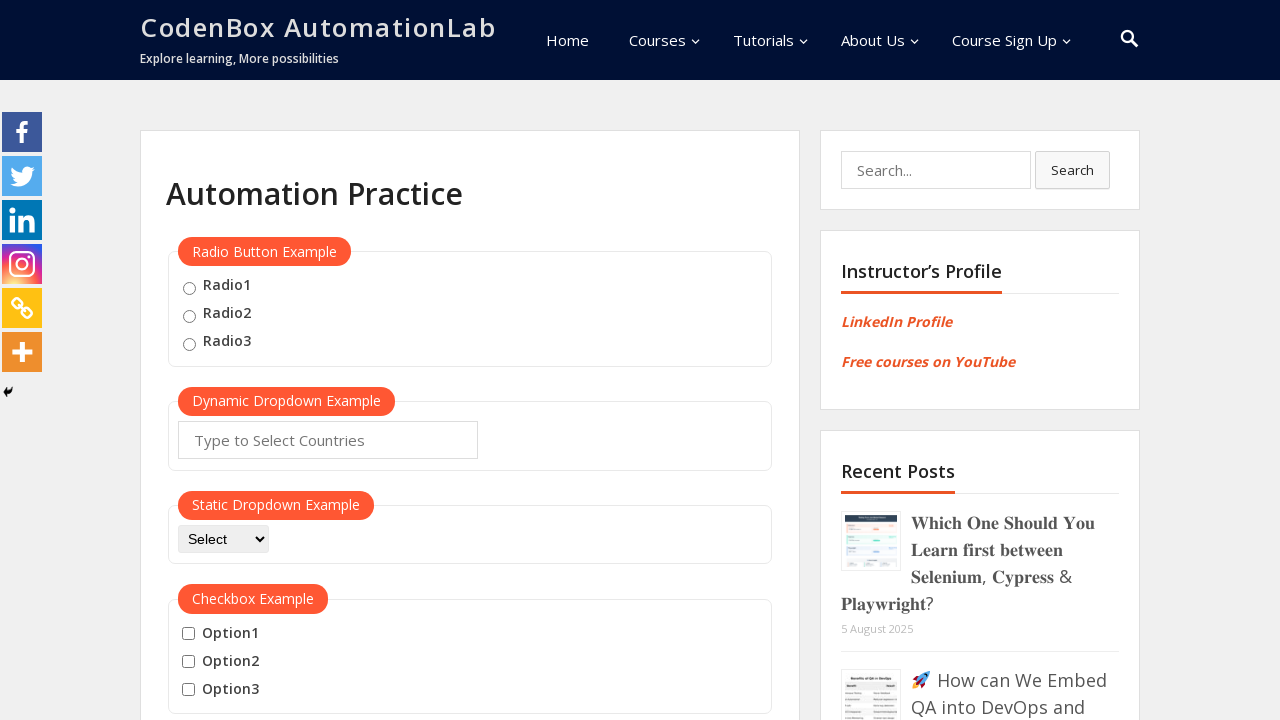